Tests window automation by clicking a link that opens a new browser window, demonstrating multi-window handling capabilities

Starting URL: https://the-internet.herokuapp.com/windows

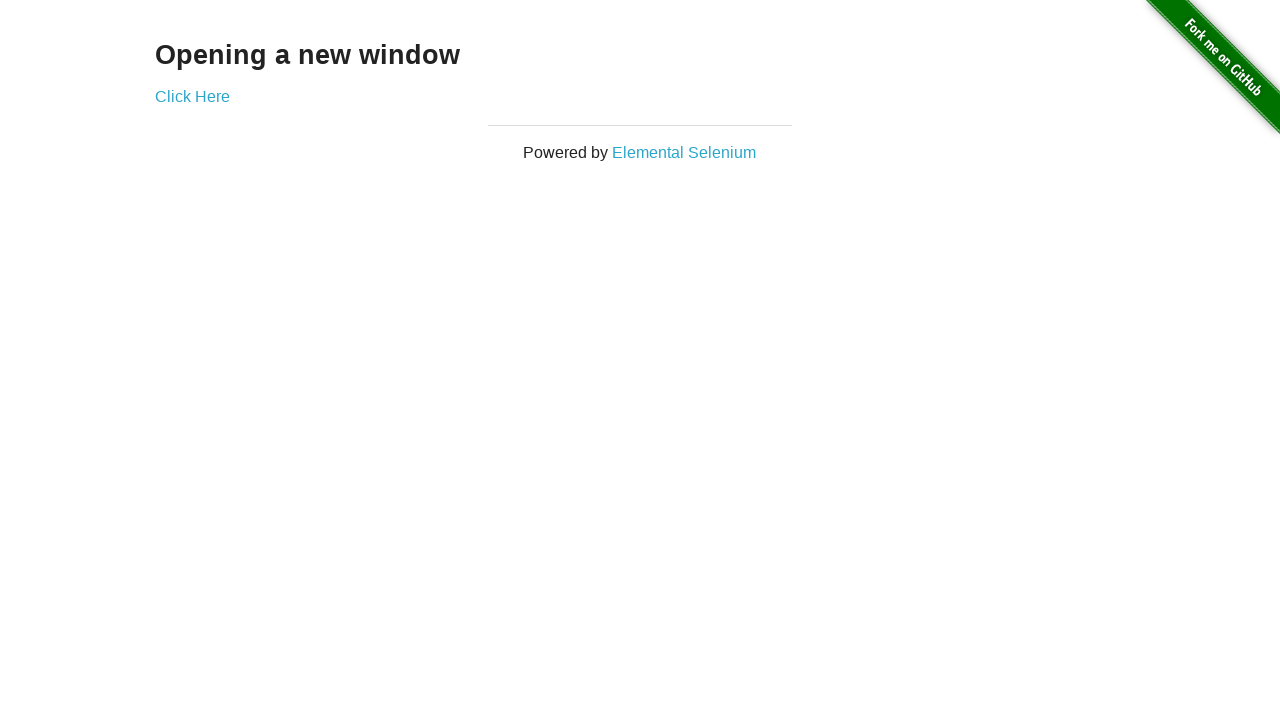

Clicked 'Click Here' link on windows page at (192, 96) on text=Click Here
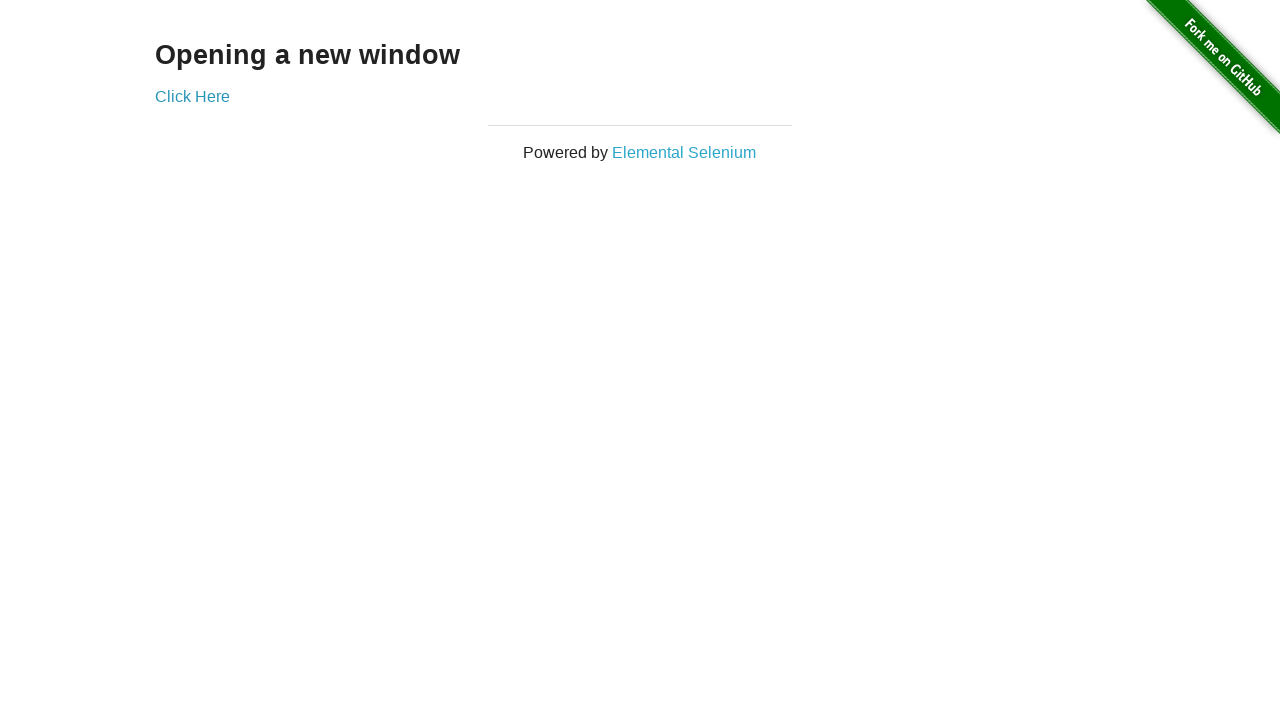

Clicked 'Click Here' link again to trigger new window opening at (192, 96) on text=Click Here
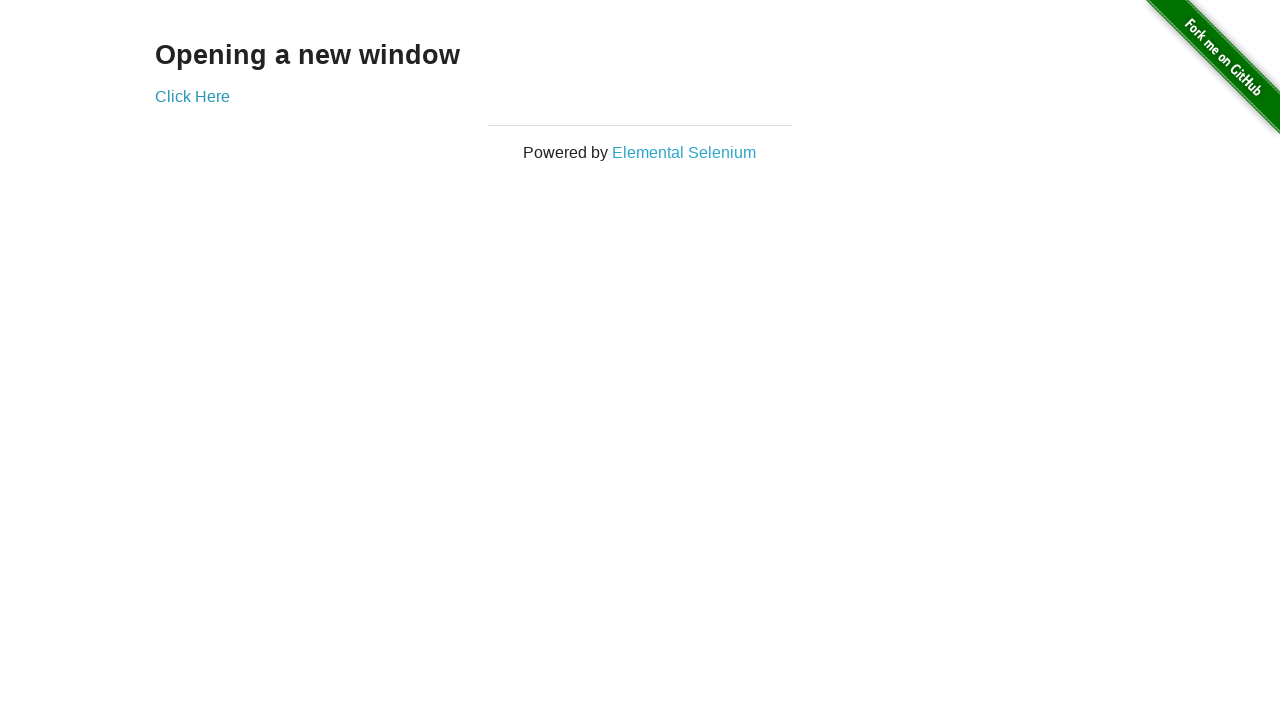

Captured new window/page object
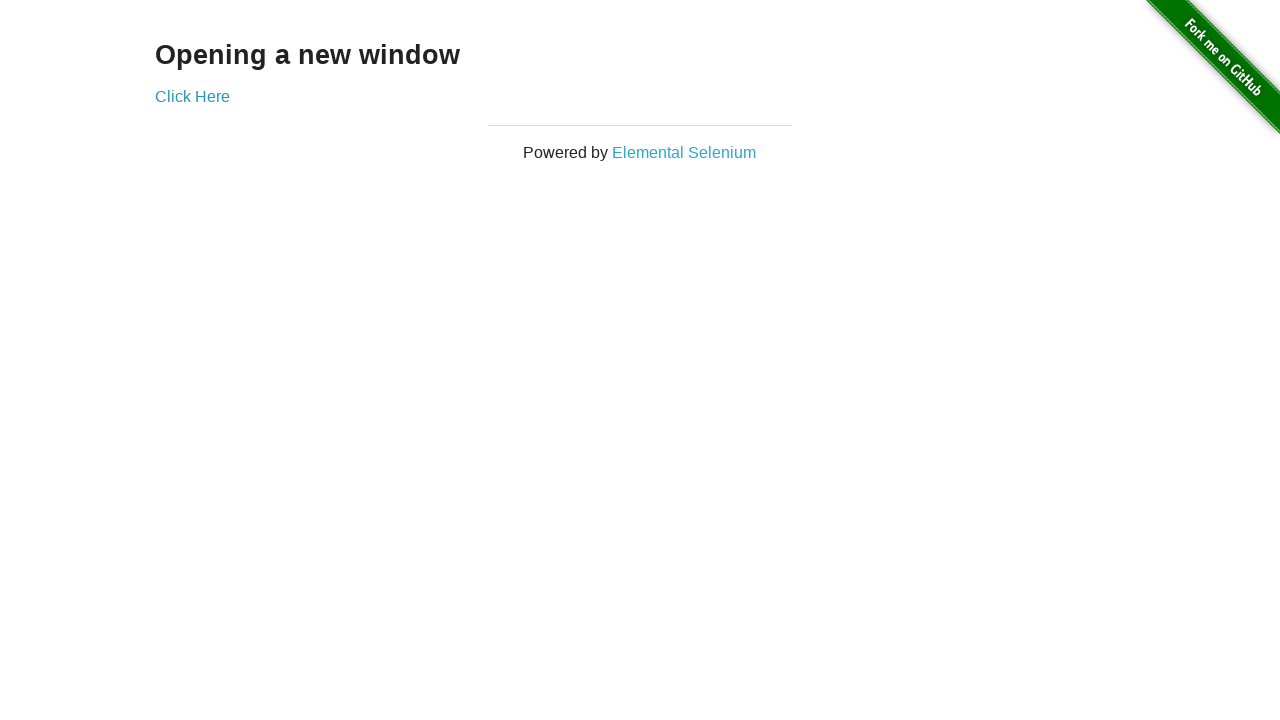

New page finished loading
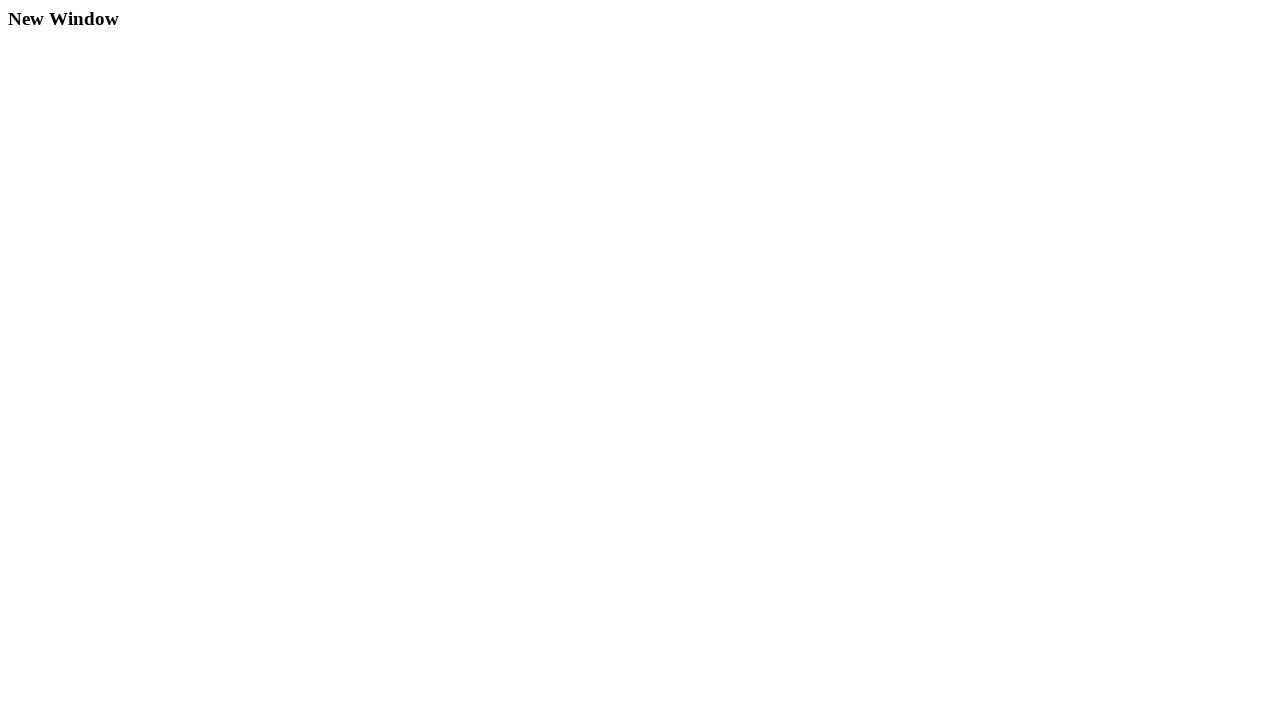

Verified h3 heading element exists in new window
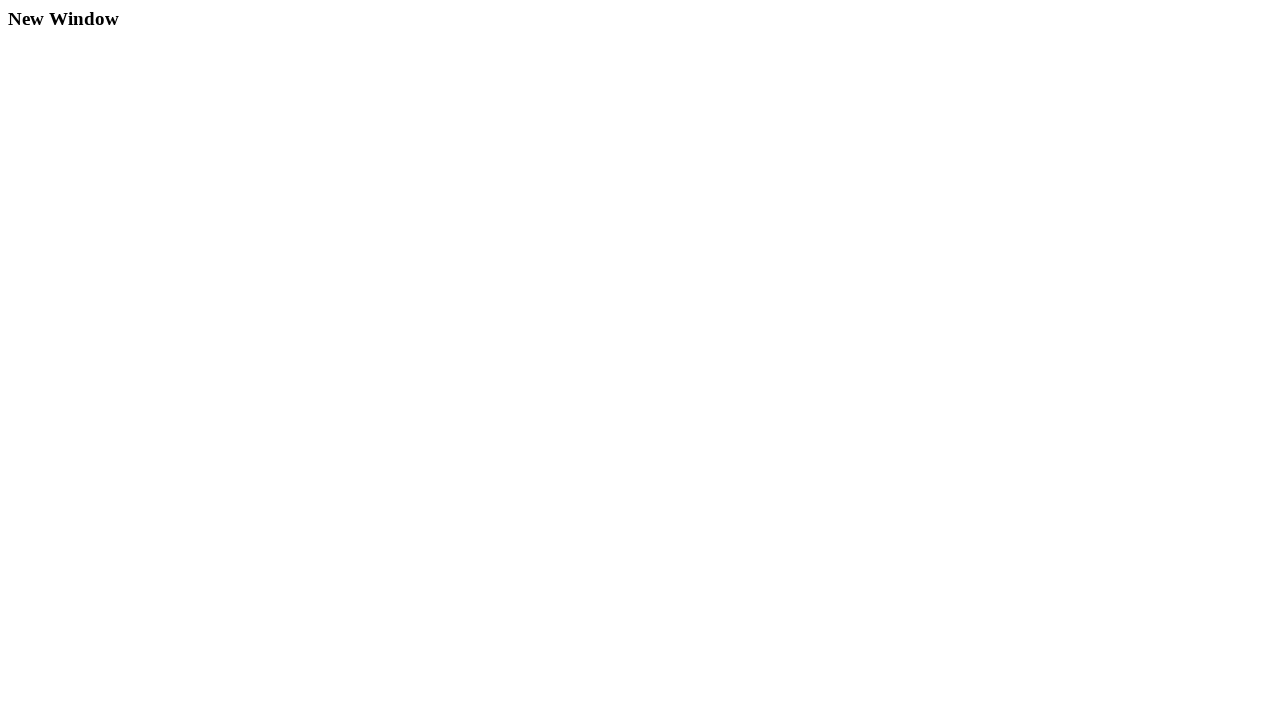

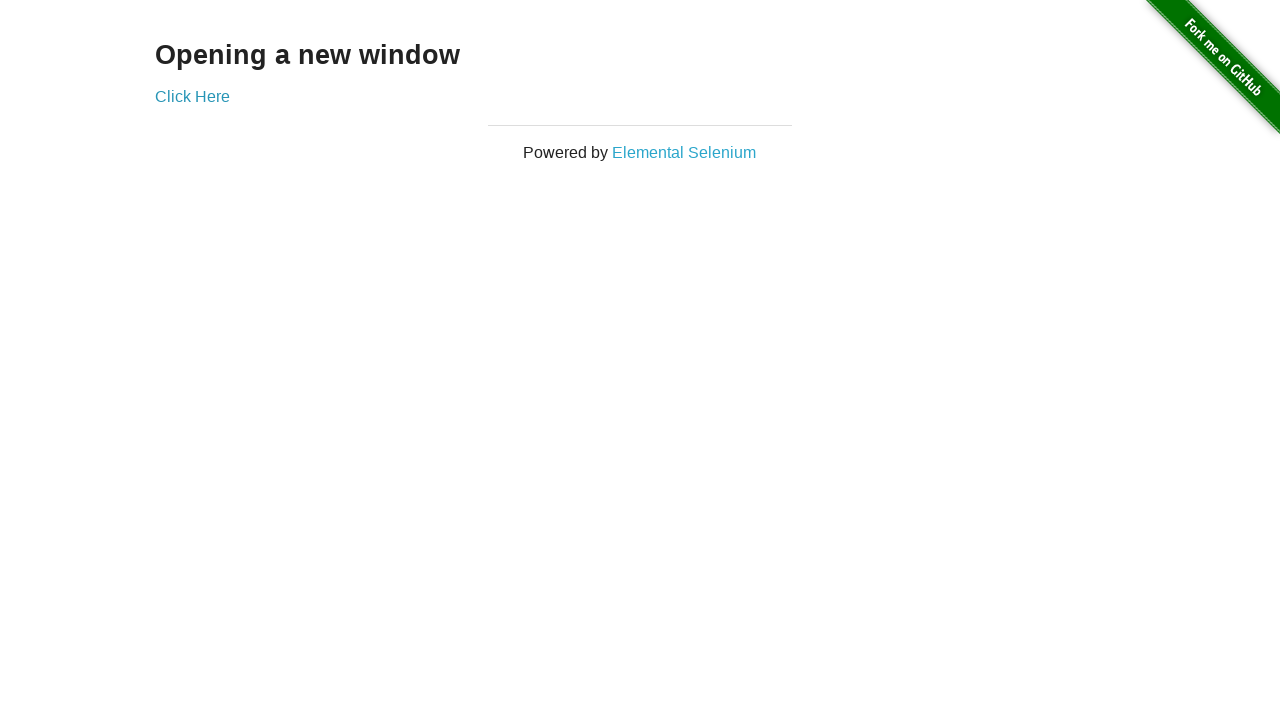